Tests that the categories panel displays CATEGORIES, Phones, Laptops, and Monitors links

Starting URL: https://www.demoblaze.com/

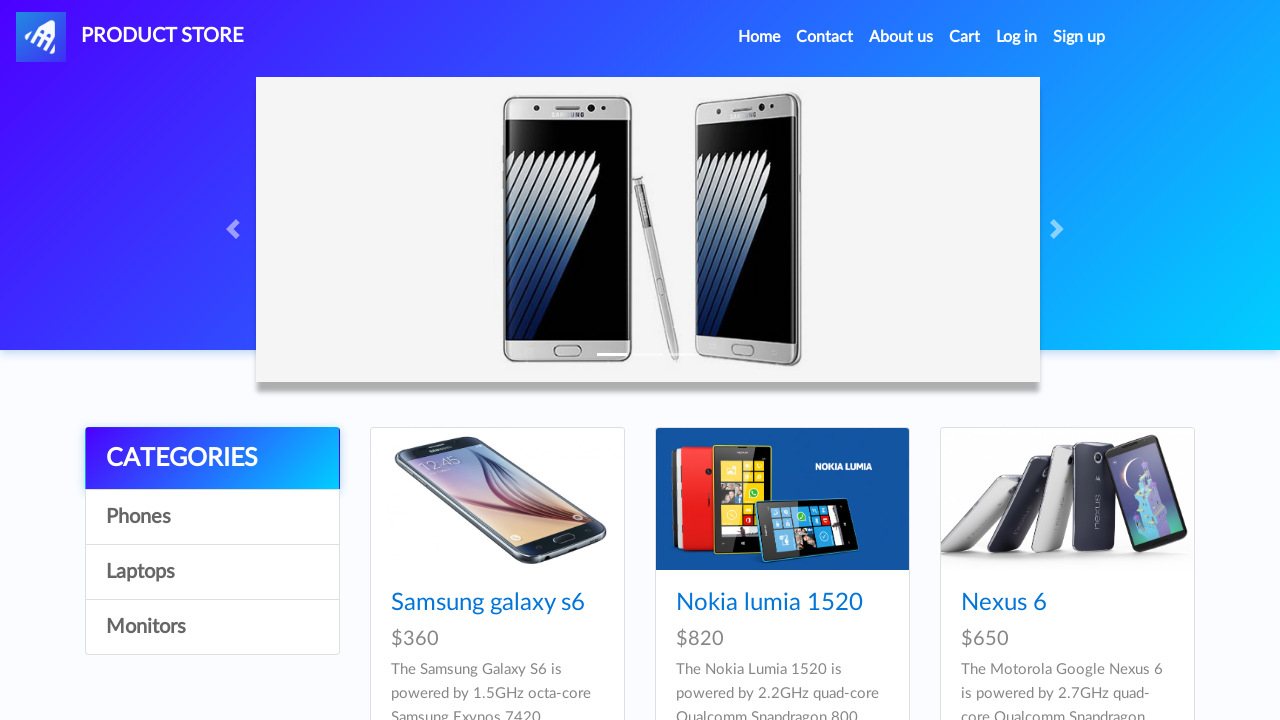

Categories panel loaded
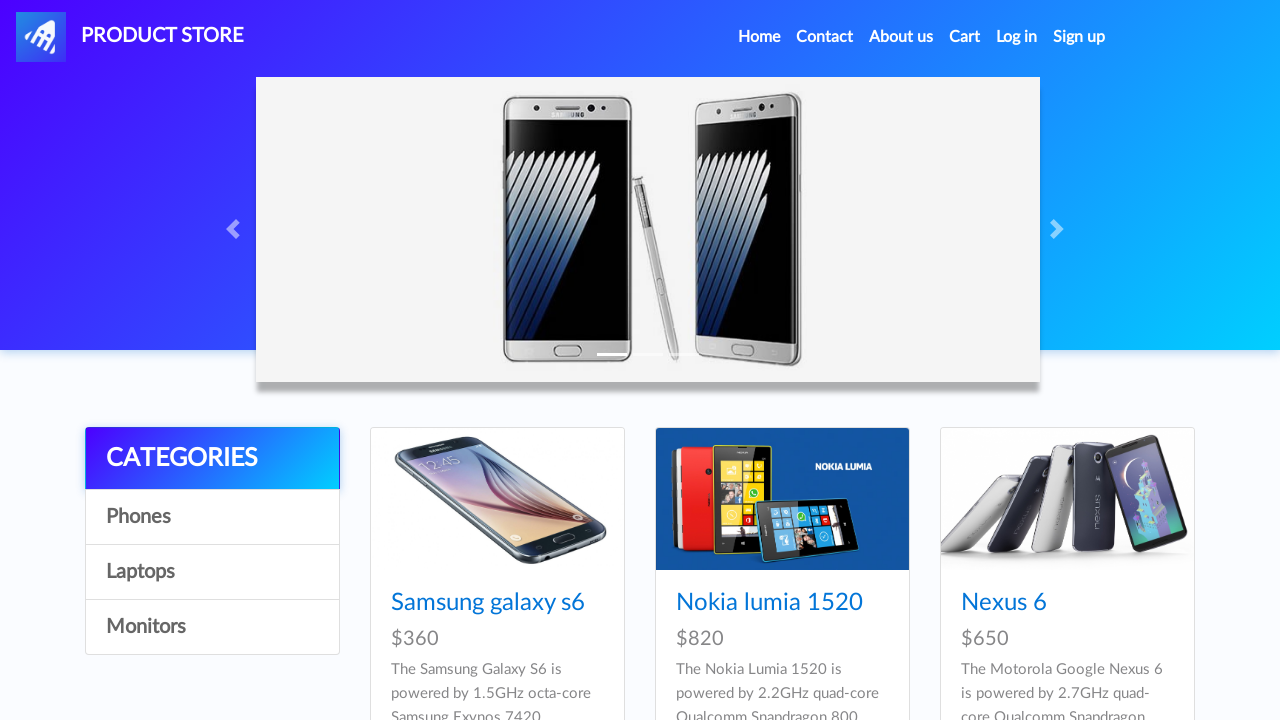

CATEGORIES link is visible in the categories panel
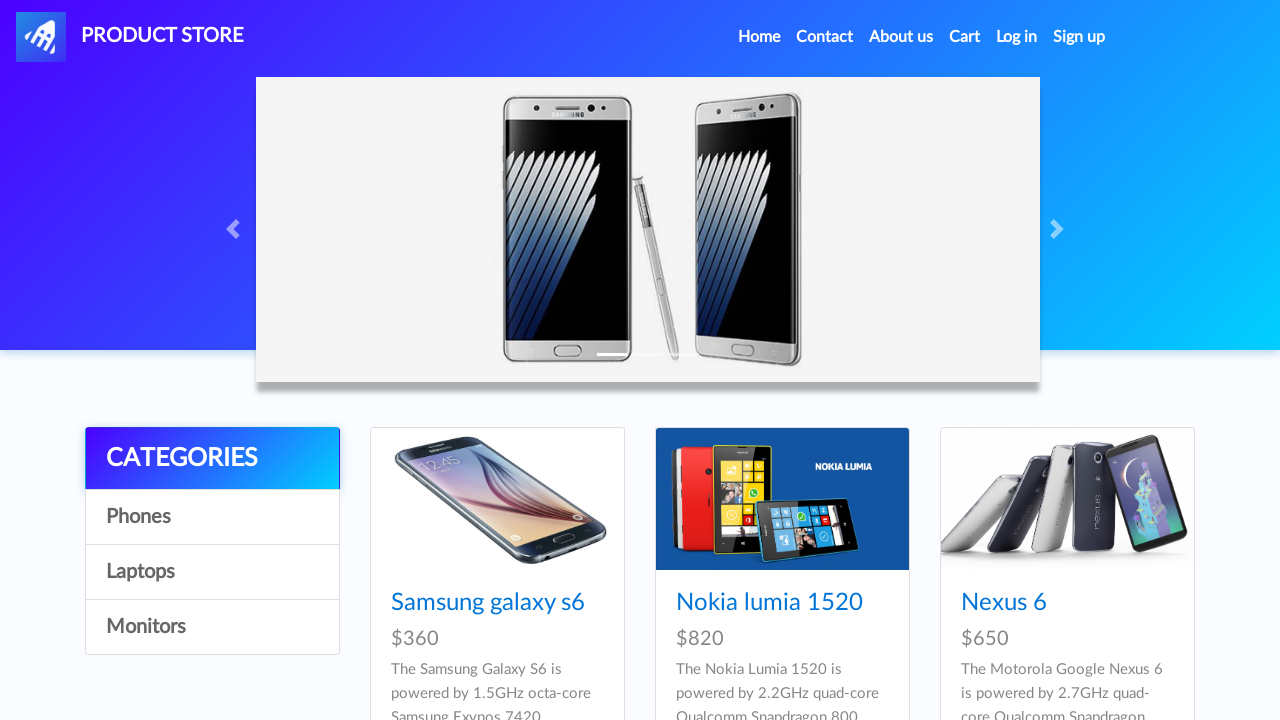

Phones link is visible in the categories panel
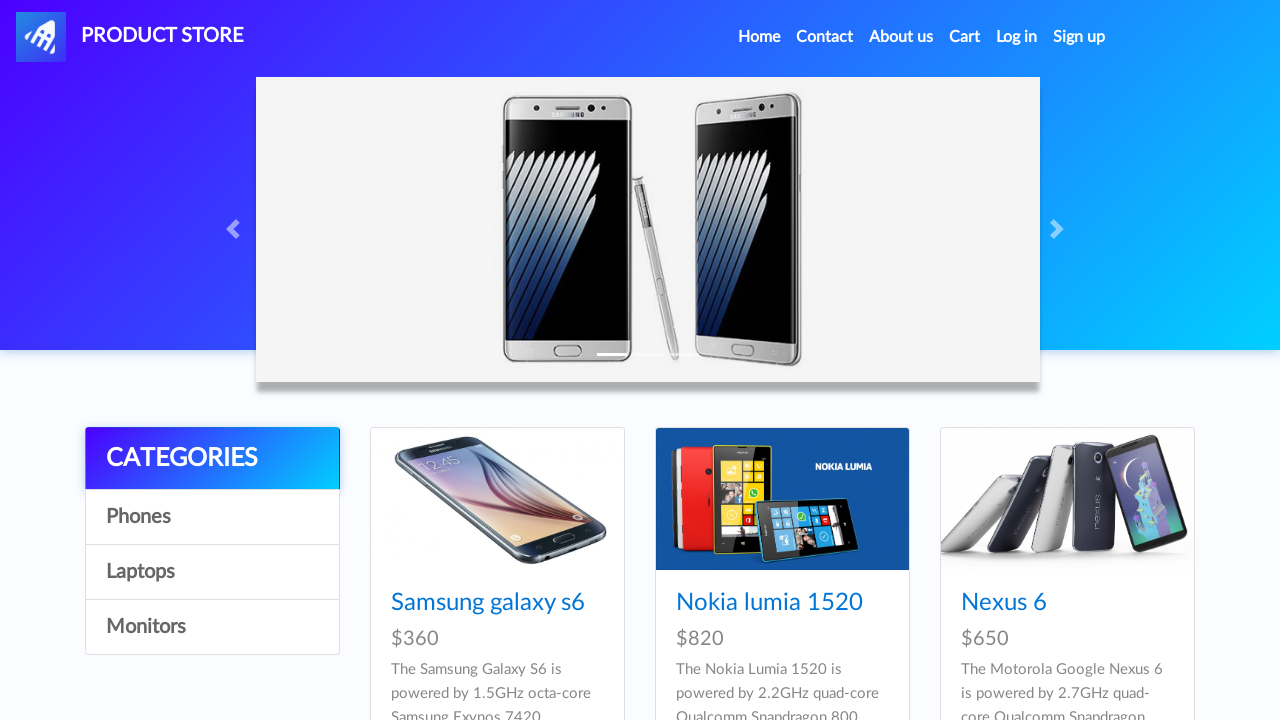

Laptops link is visible in the categories panel
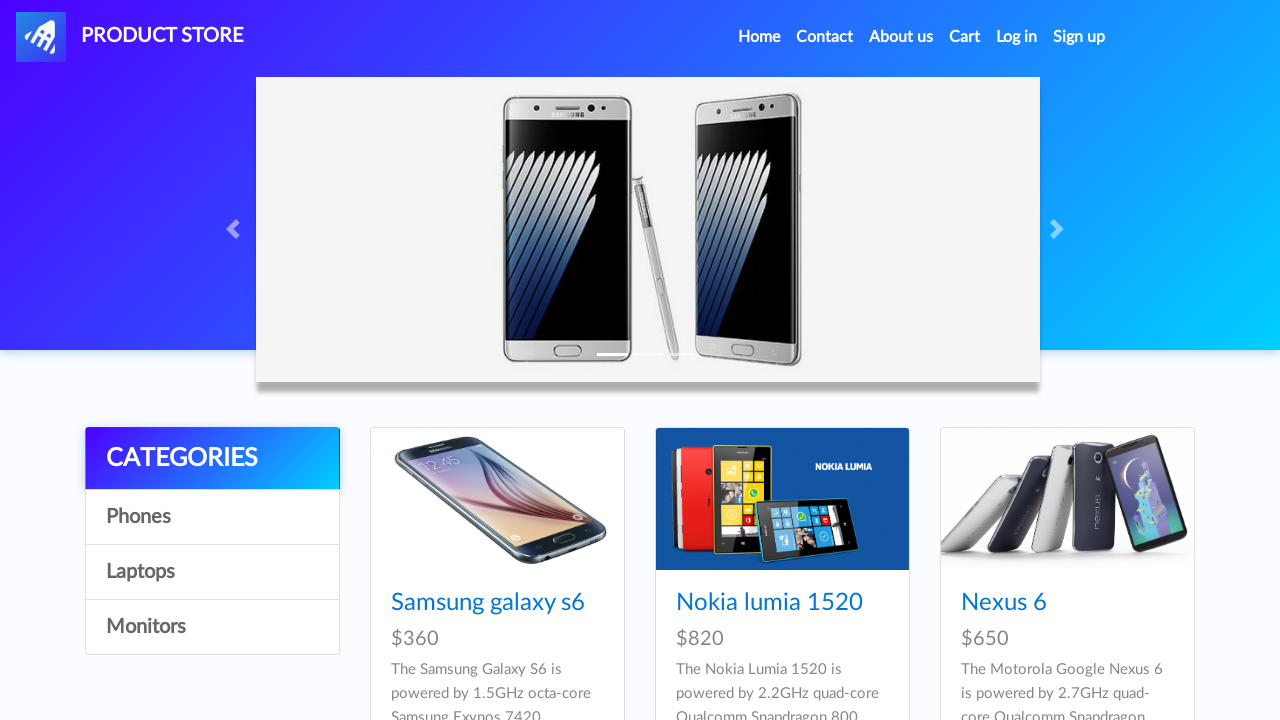

Monitors link is visible in the categories panel
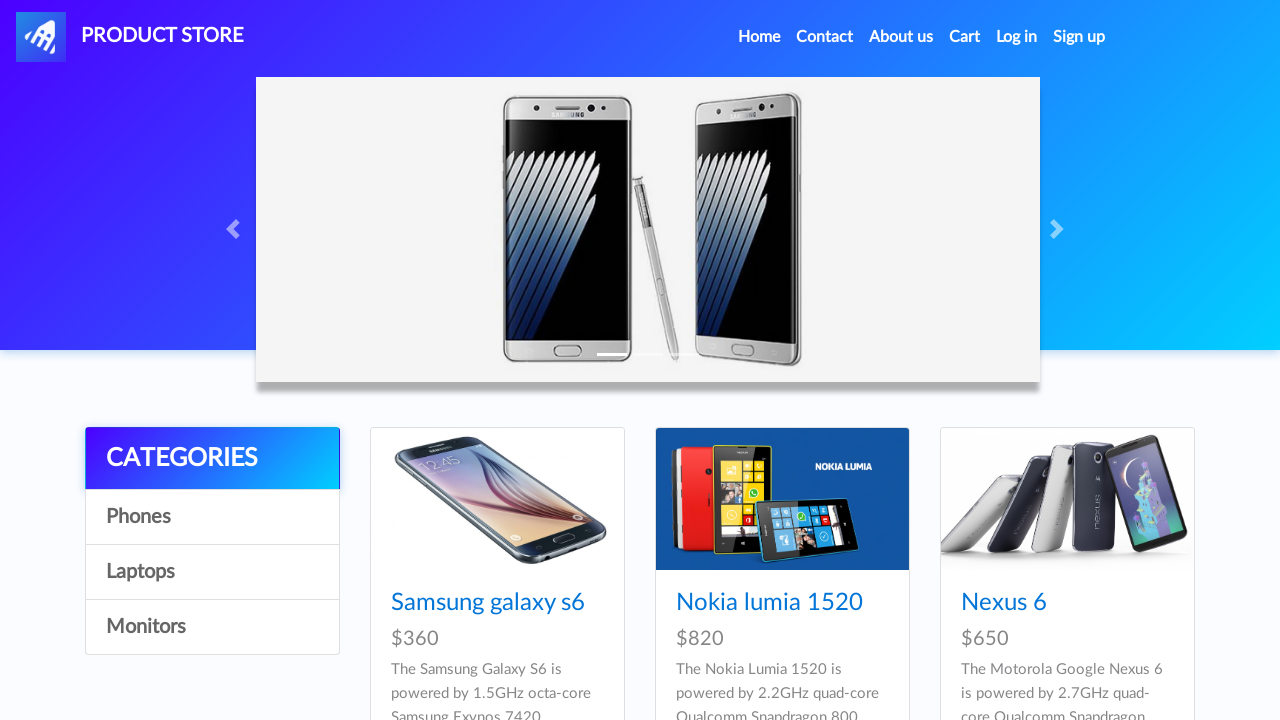

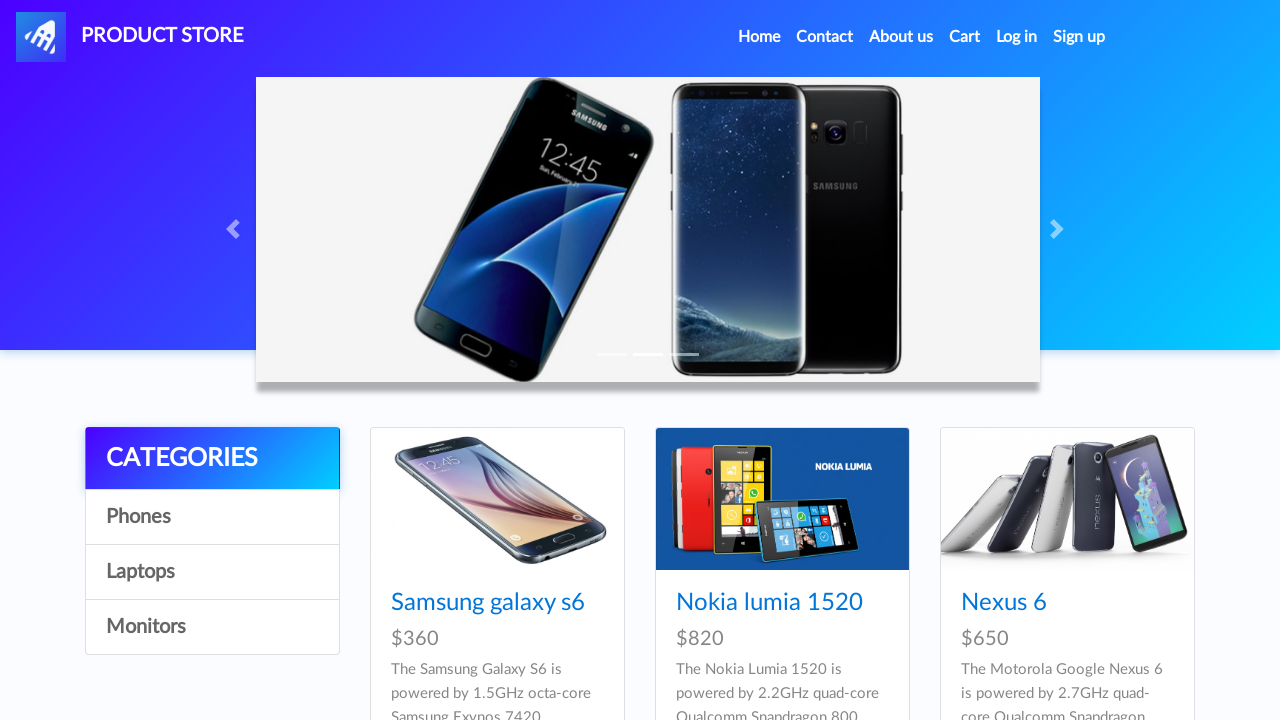